Tests JavaScript alert handling by clicking buttons that trigger simple alerts, confirmation dialogs, and prompt dialogs, then interacting with each alert type appropriately

Starting URL: https://syntaxprojects.com/javascript-alert-box-demo.php

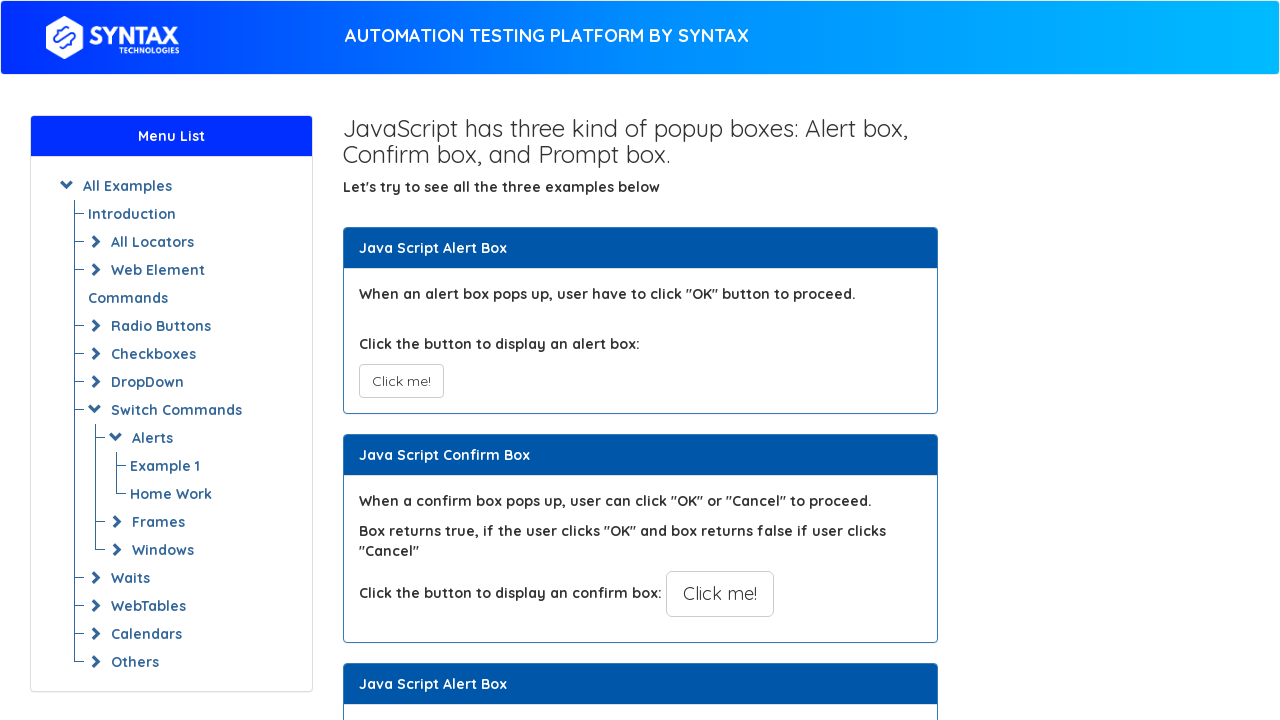

Clicked button to trigger simple alert at (401, 381) on xpath=//button[@onclick='myAlertFunction()']
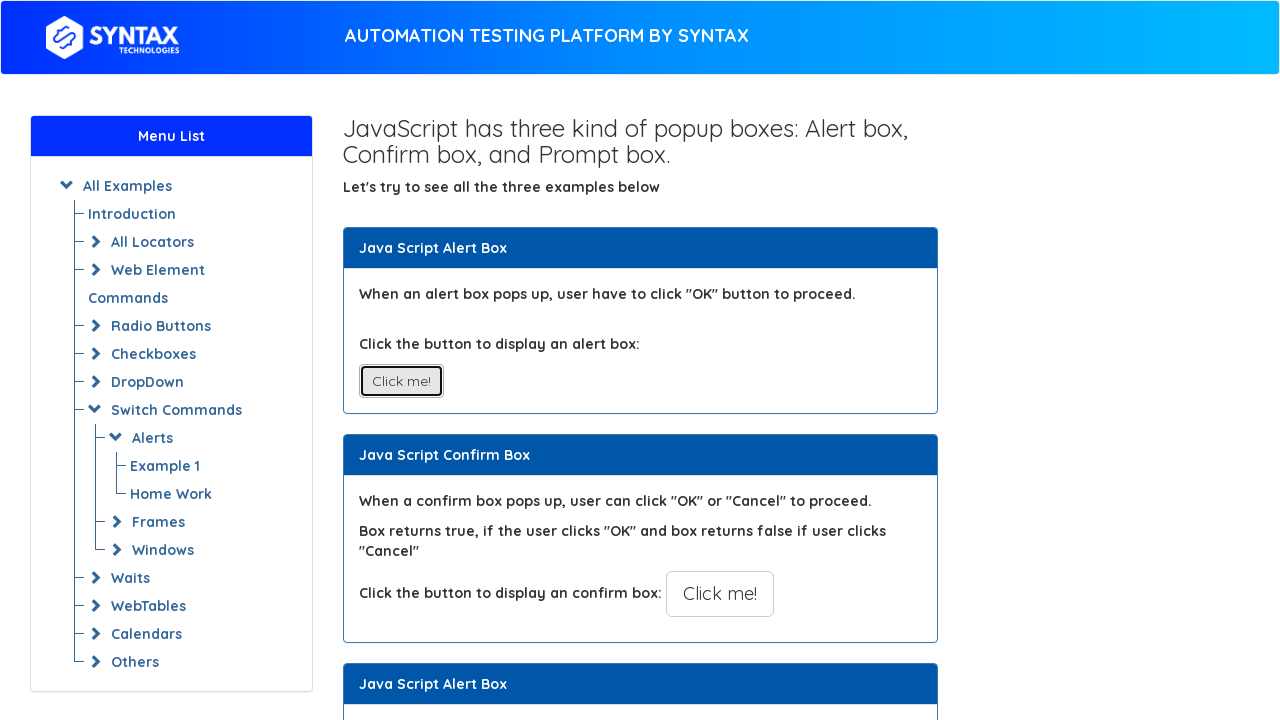

Set up dialog handler to accept simple alert
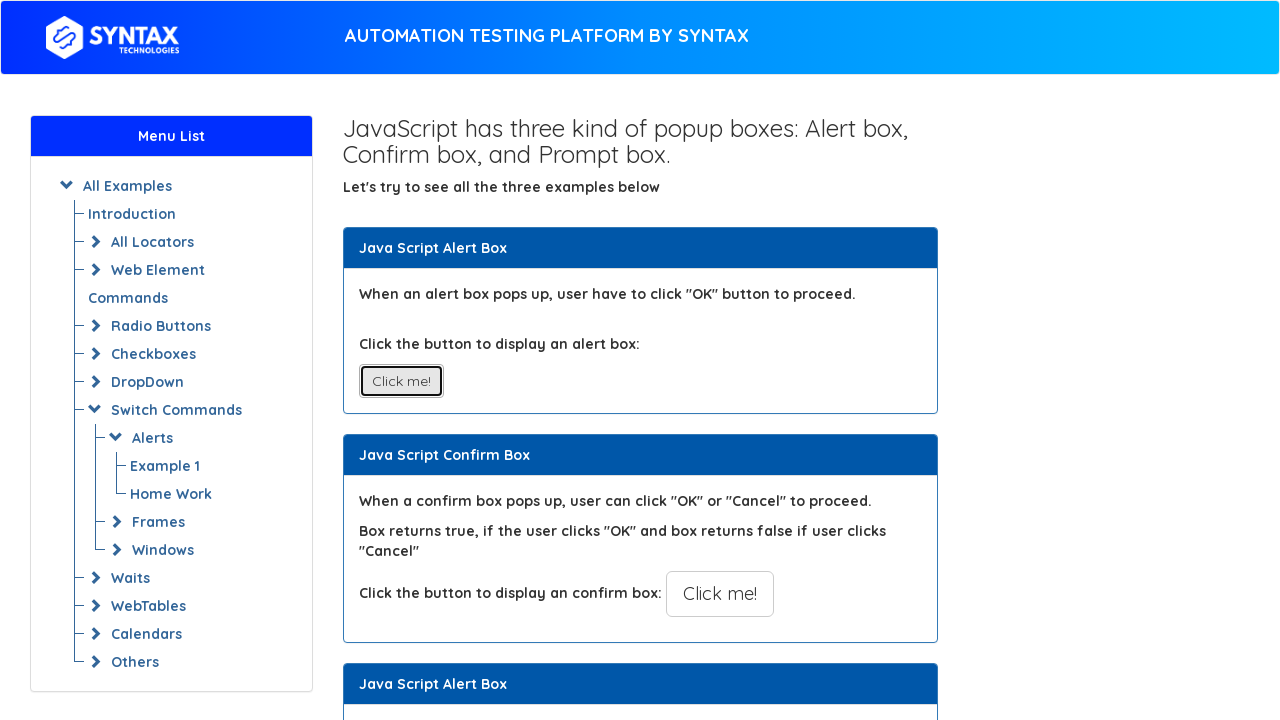

Waited for simple alert to be processed
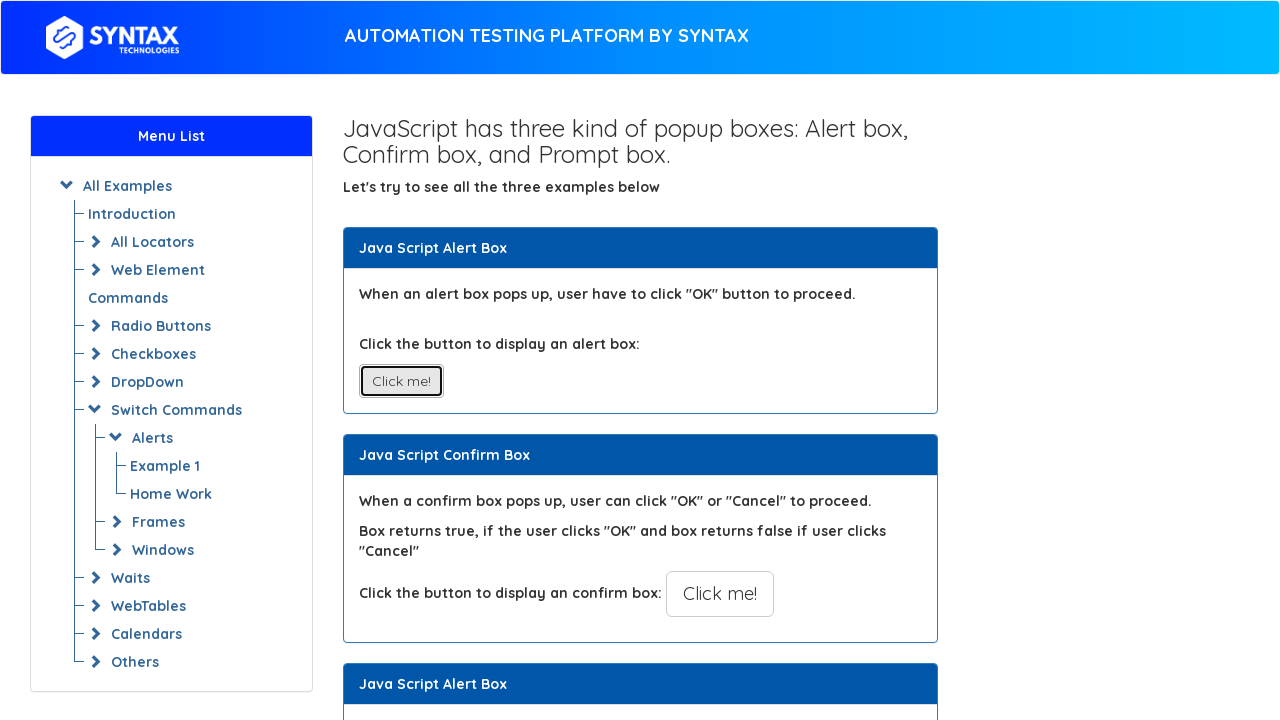

Clicked button to trigger confirmation dialog at (720, 594) on xpath=//button[@onclick='myConfirmFunction()']
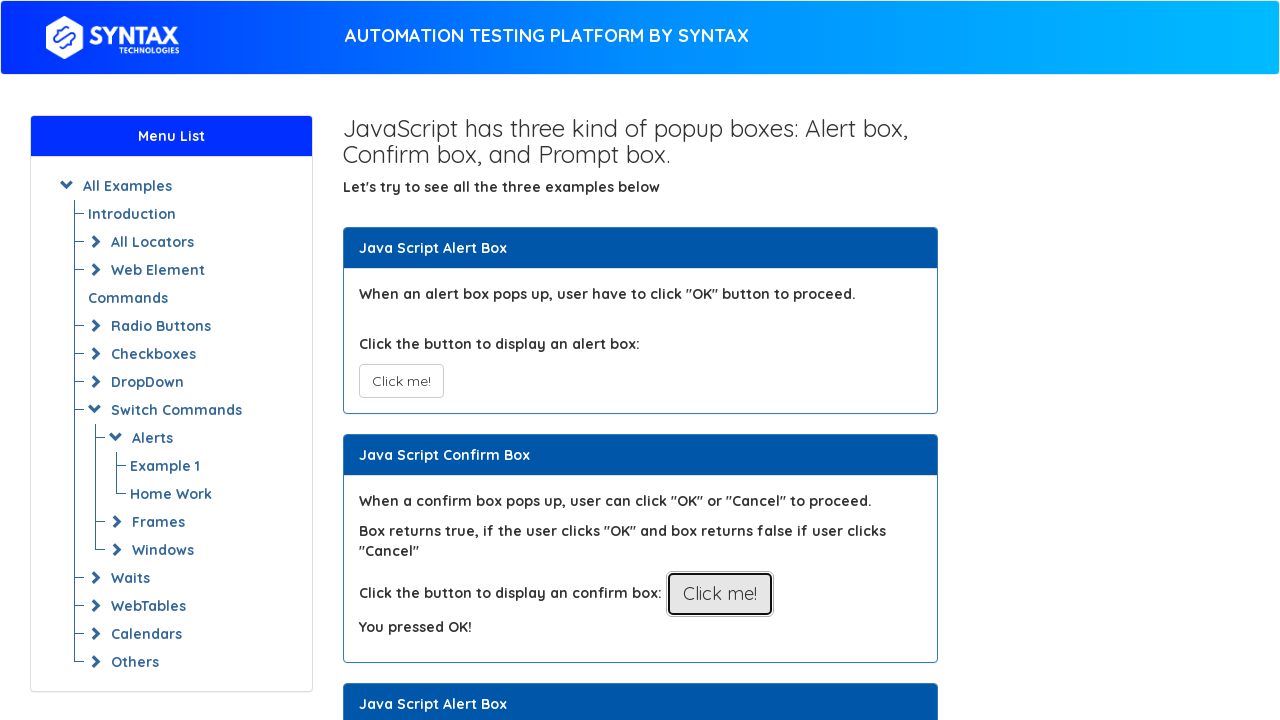

Set up dialog handler to dismiss confirmation dialog
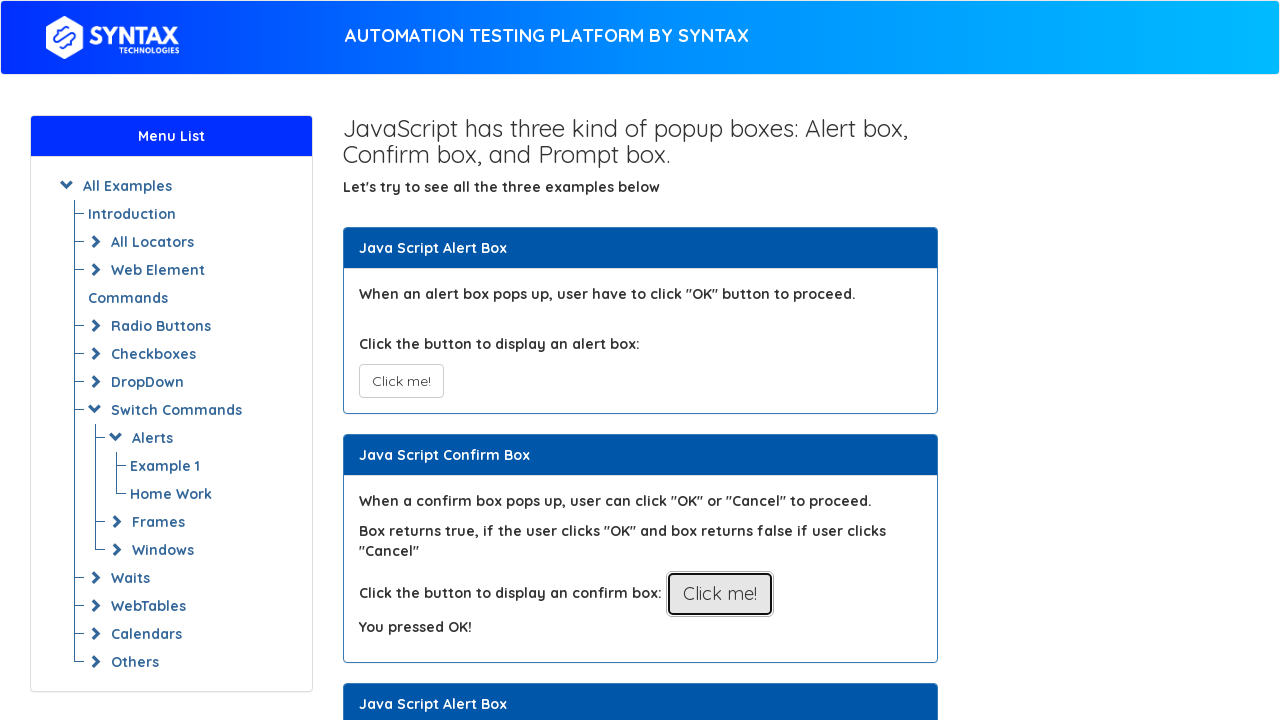

Waited for confirmation dialog to be processed
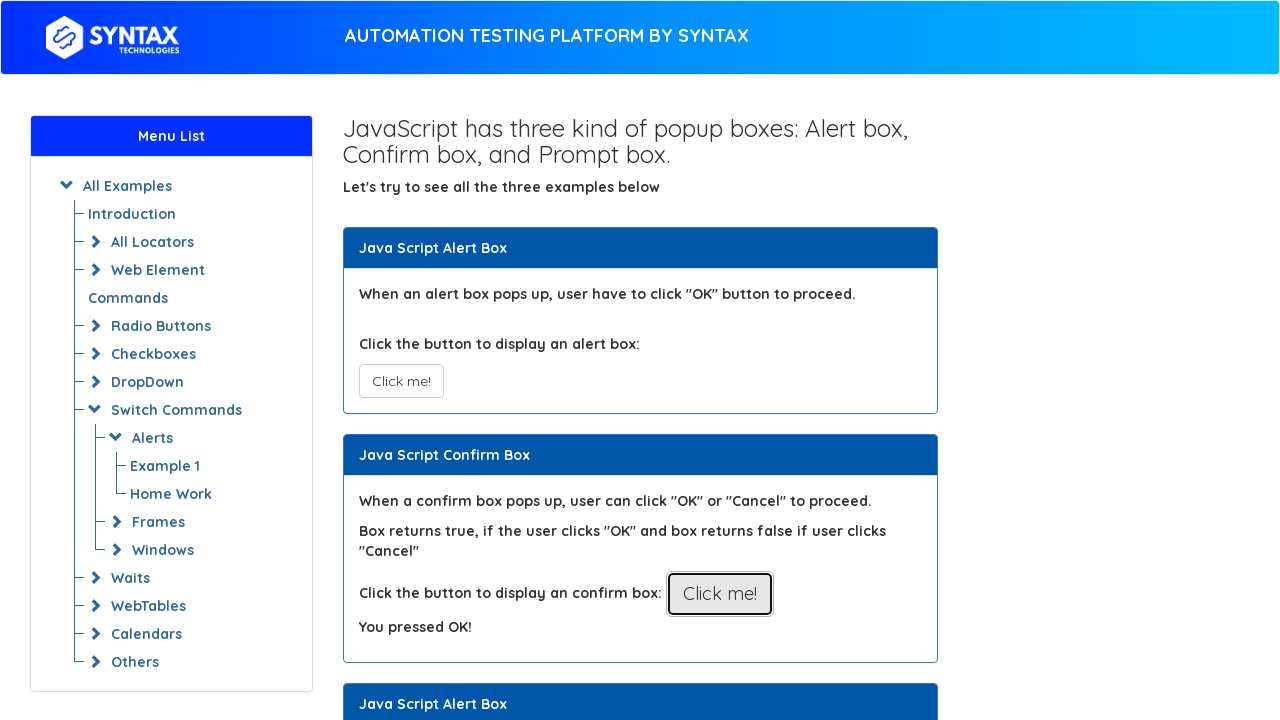

Clicked button to trigger prompt dialog at (714, 360) on xpath=//button[@onclick='myPromptFunction()']
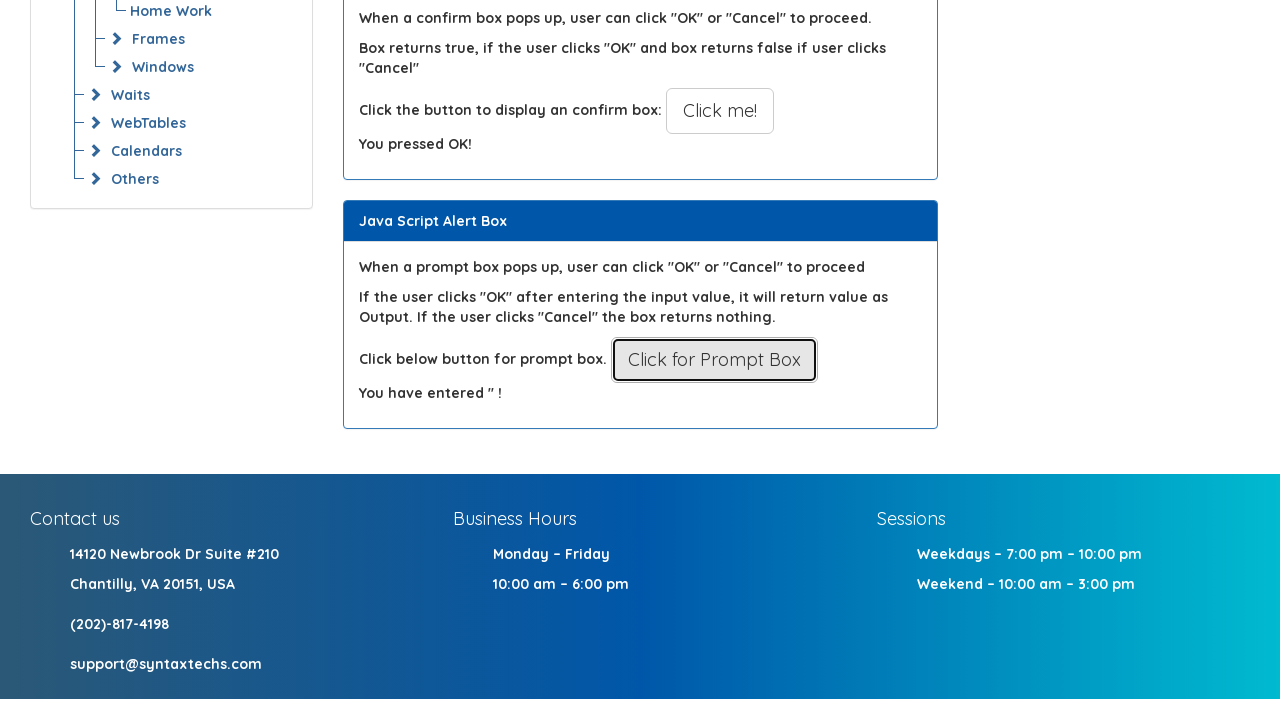

Set up dialog handler to accept prompt dialog with text 'Sorrawan'
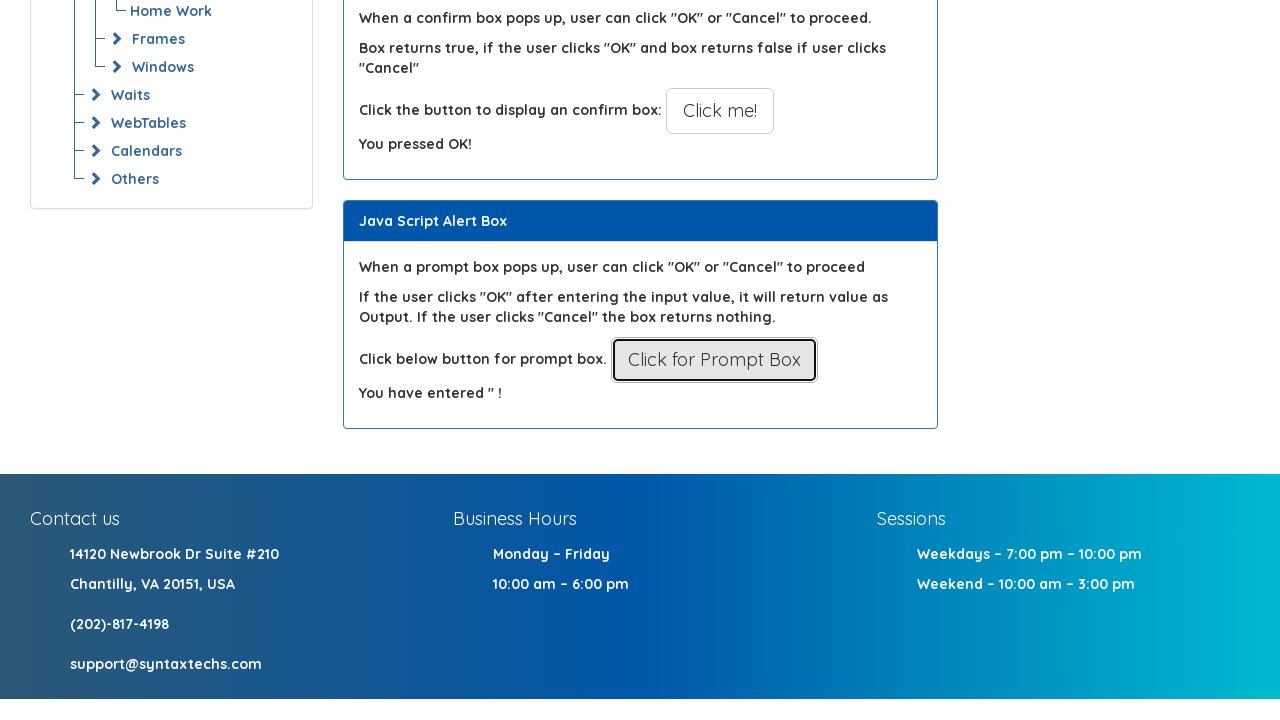

Waited for prompt dialog to be processed
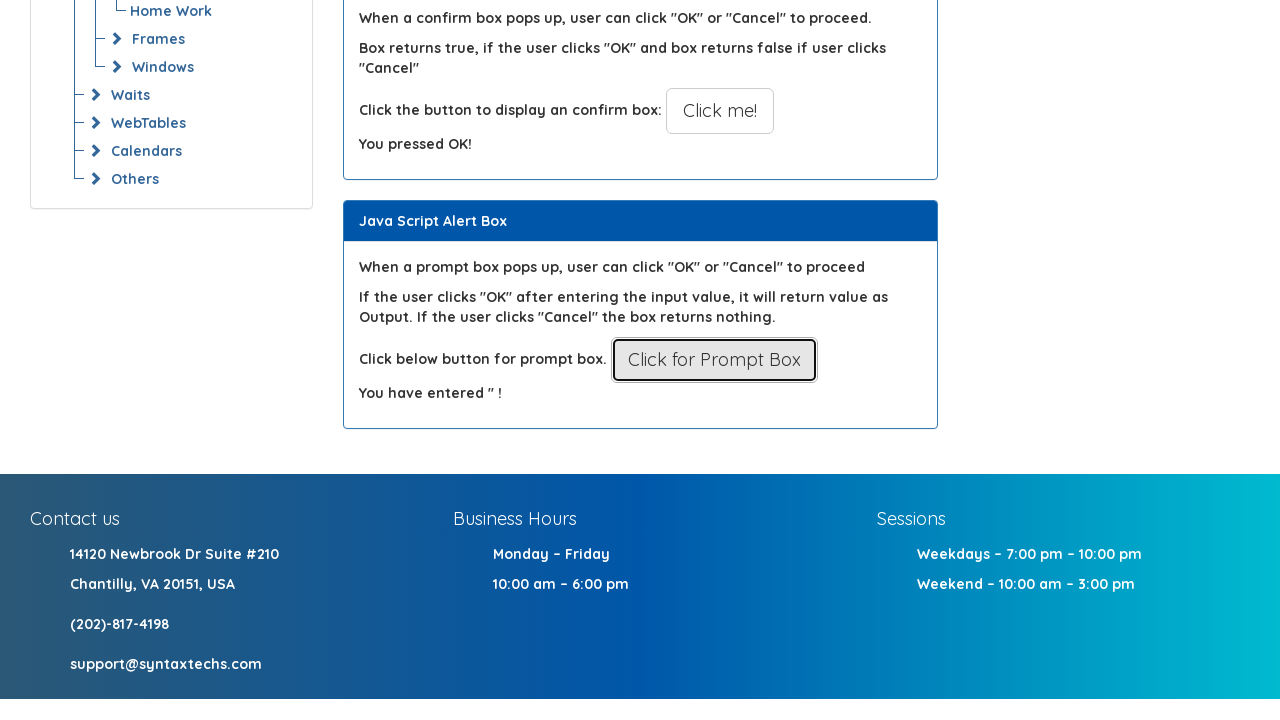

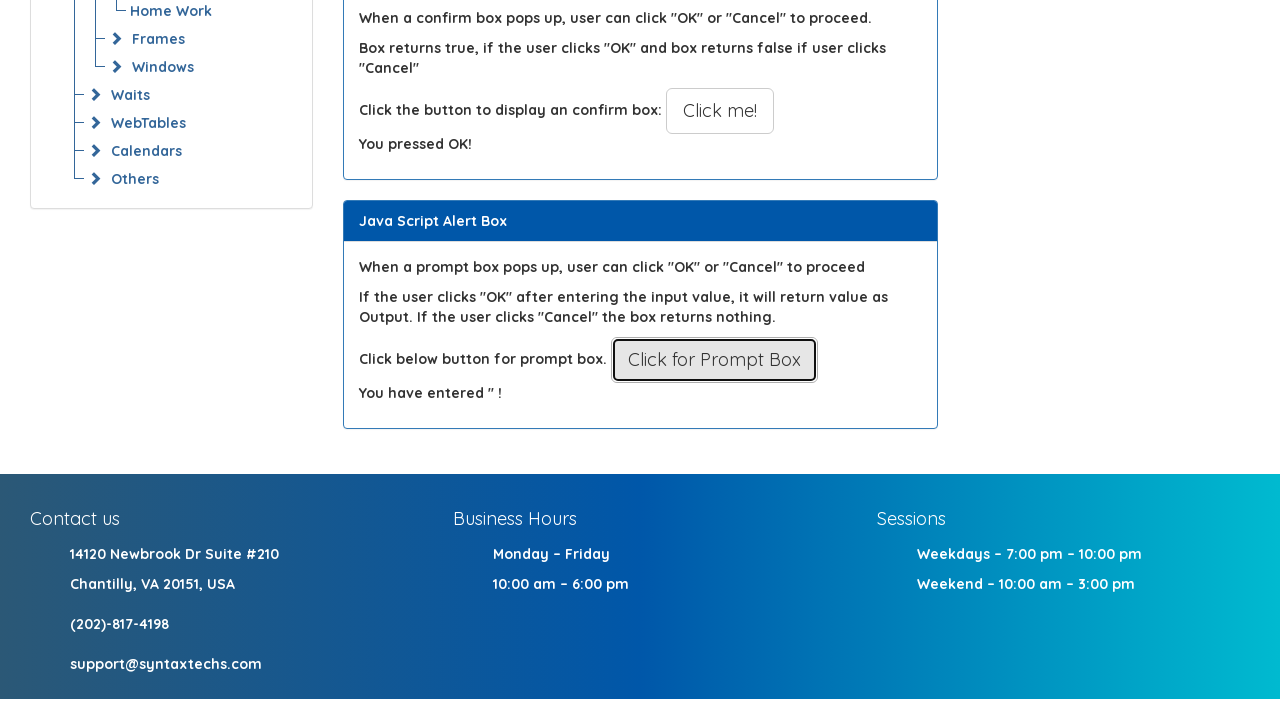